Tests text input functionality by filling a text field with "Automatisierter Test" and verifying the entered value

Starting URL: https://seleniumbase.io/demo_page

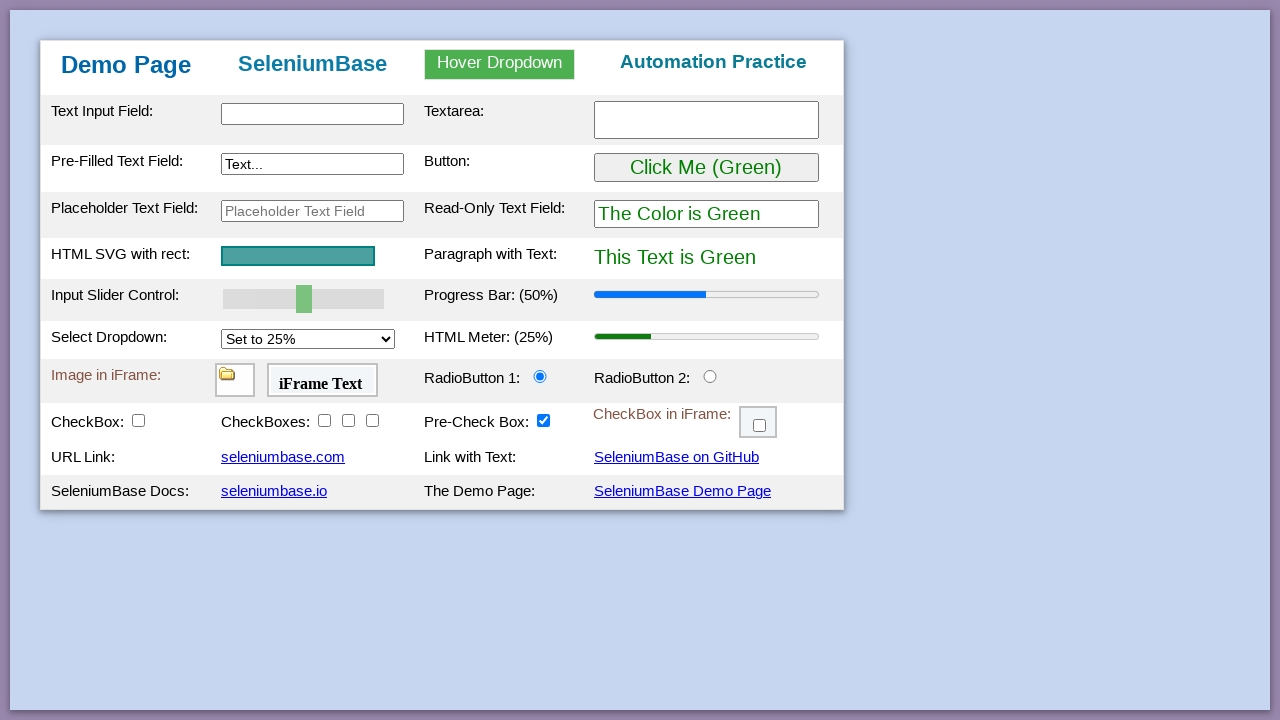

Filled text input field with 'Automatisierter Test' on #myTextInput
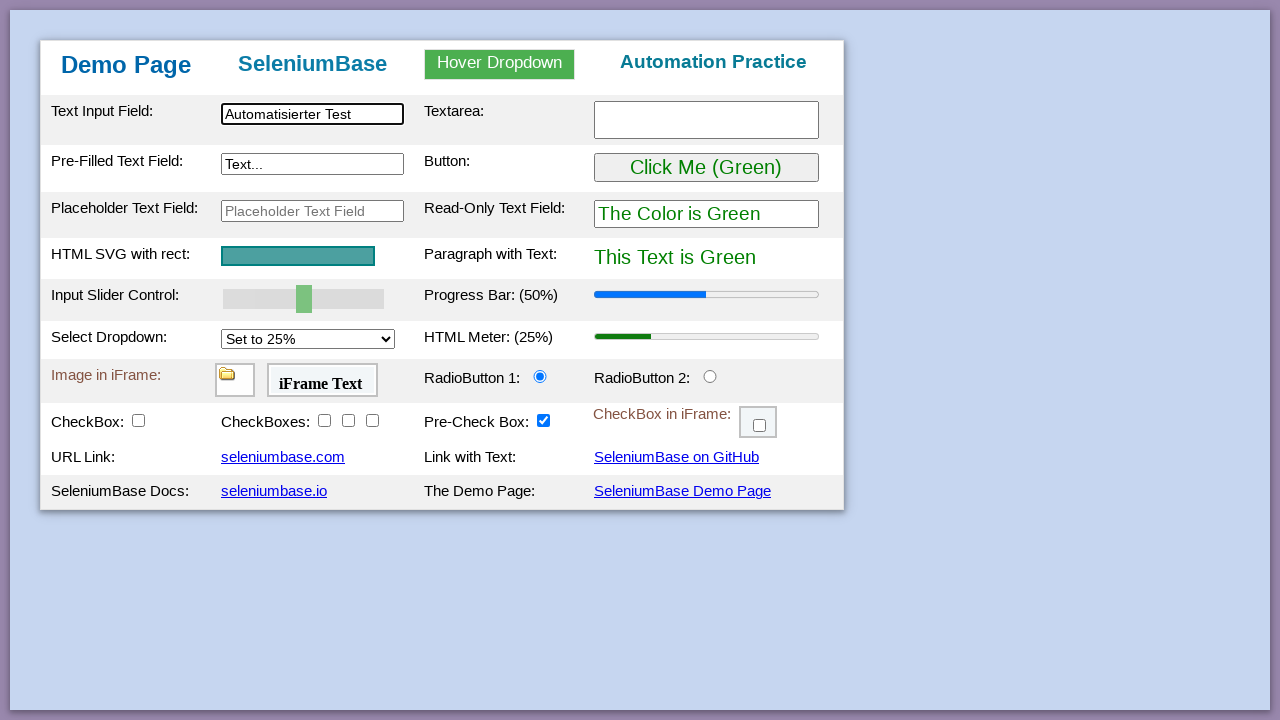

Retrieved entered text value from input field
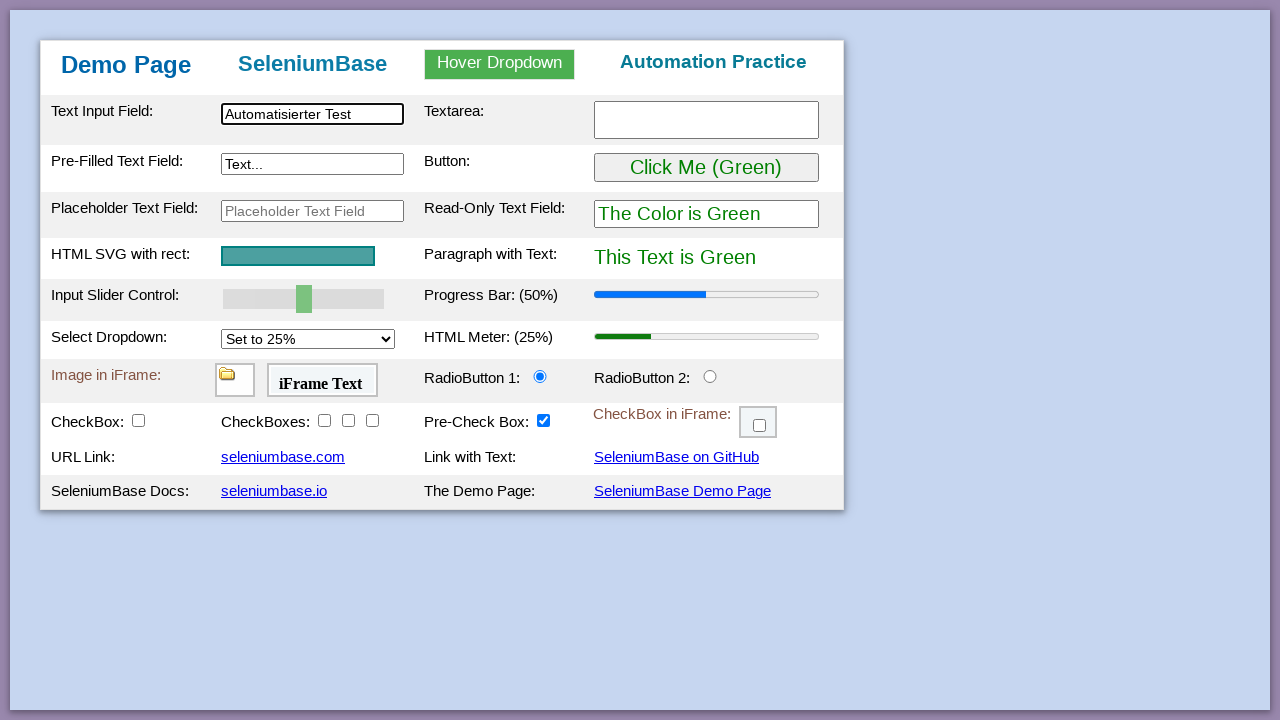

Verified that entered value matches expected text 'Automatisierter Test'
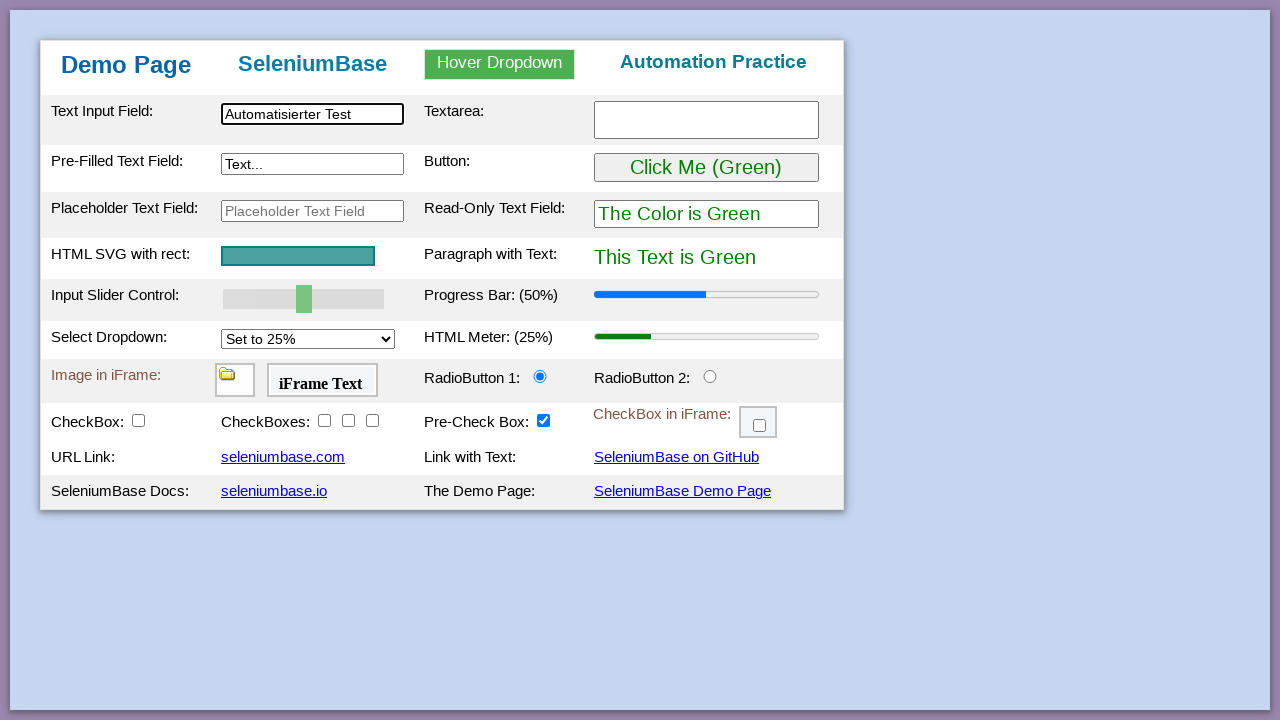

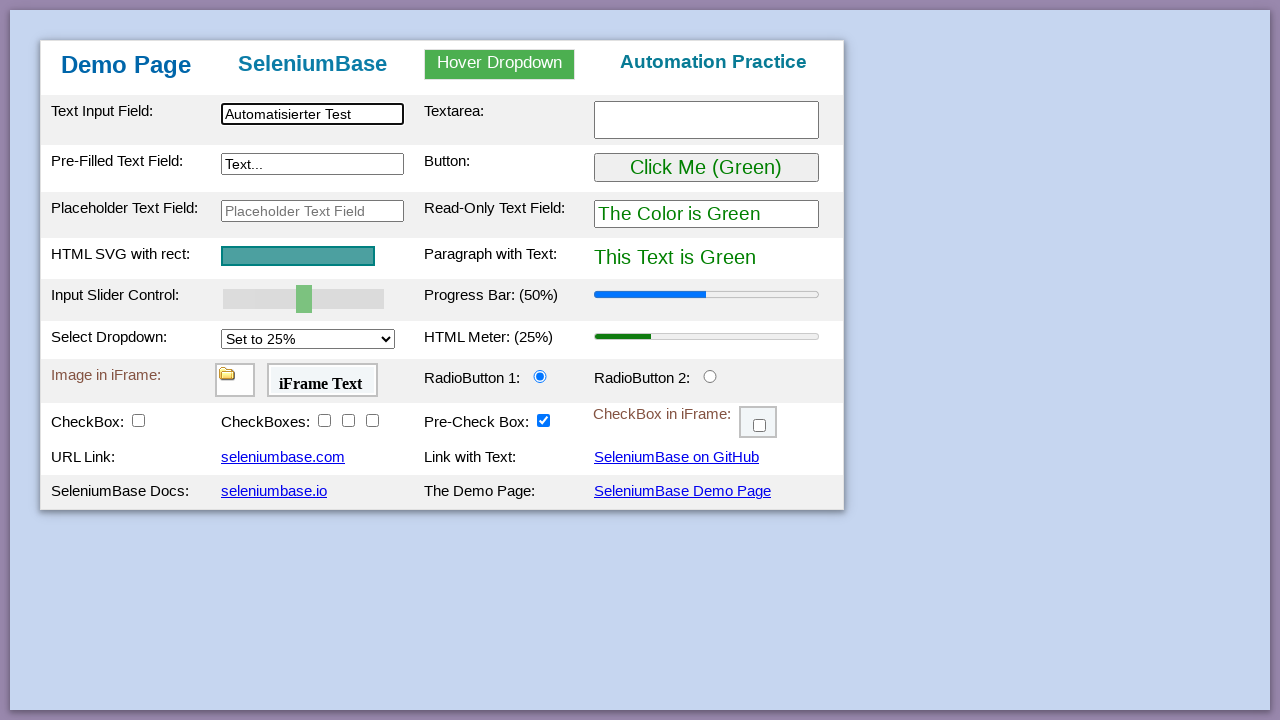